Tests opting out of A/B tests by adding an opt-out cookie before visiting the A/B test page, then navigating to the test page to verify it shows "No A/B Test" heading

Starting URL: http://the-internet.herokuapp.com

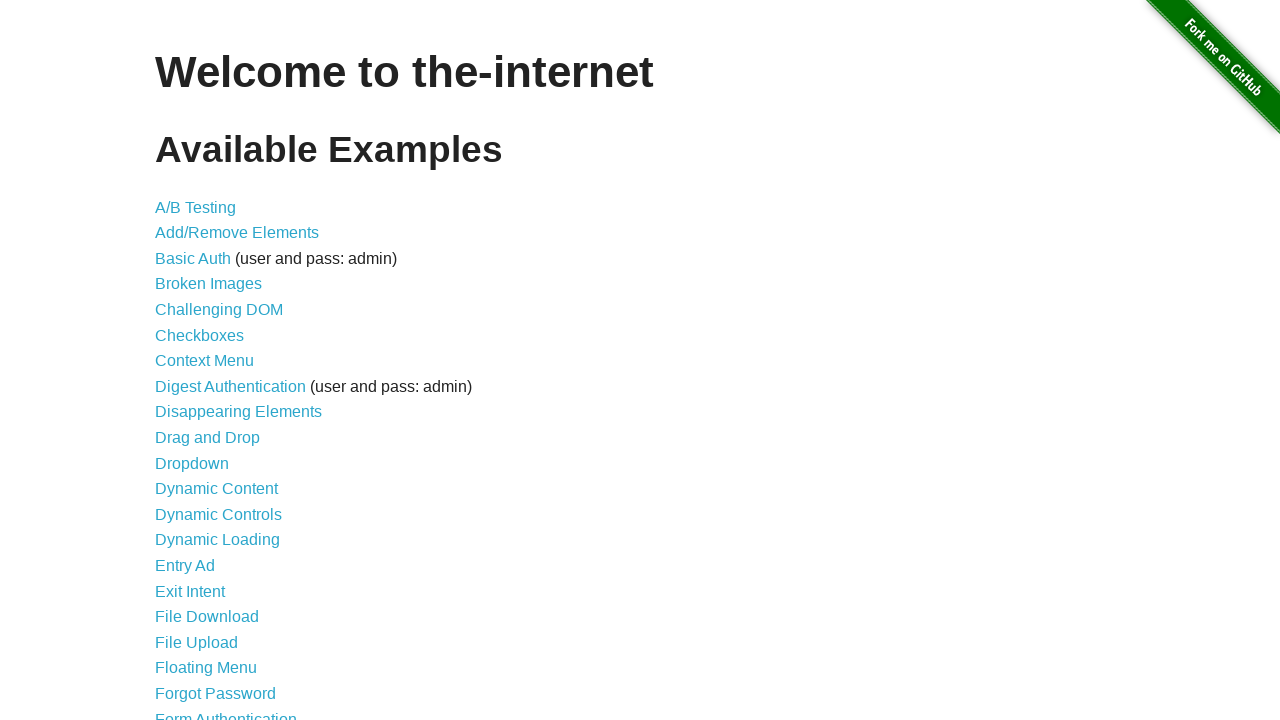

Added optimizelyOptOut cookie to opt out of A/B tests
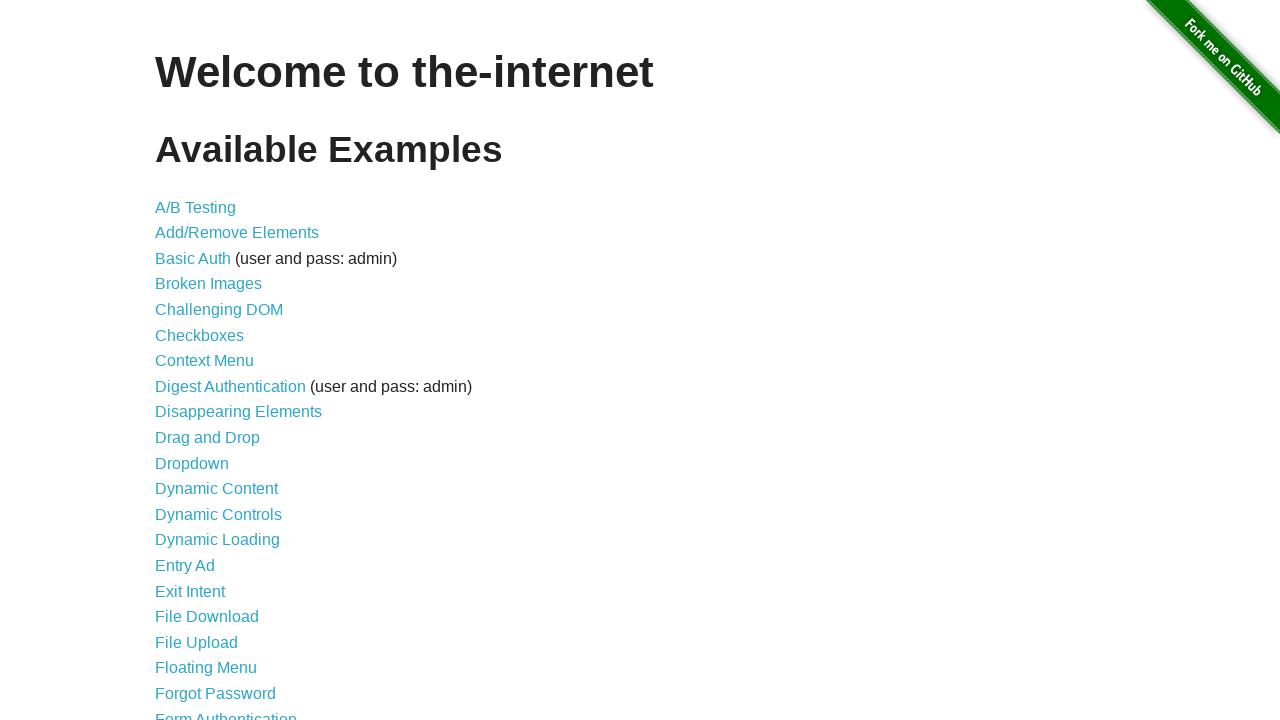

Navigated to A/B test page
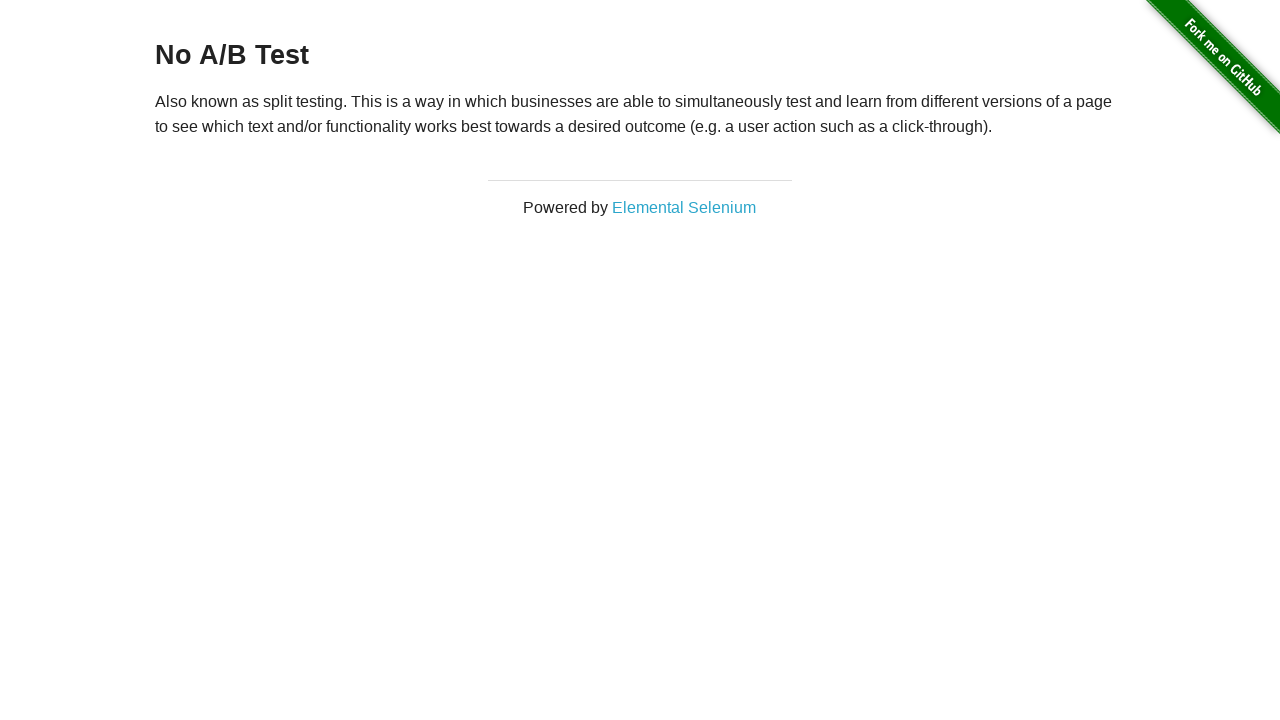

Verified 'No A/B Test' heading is displayed, confirming opt-out cookie is working
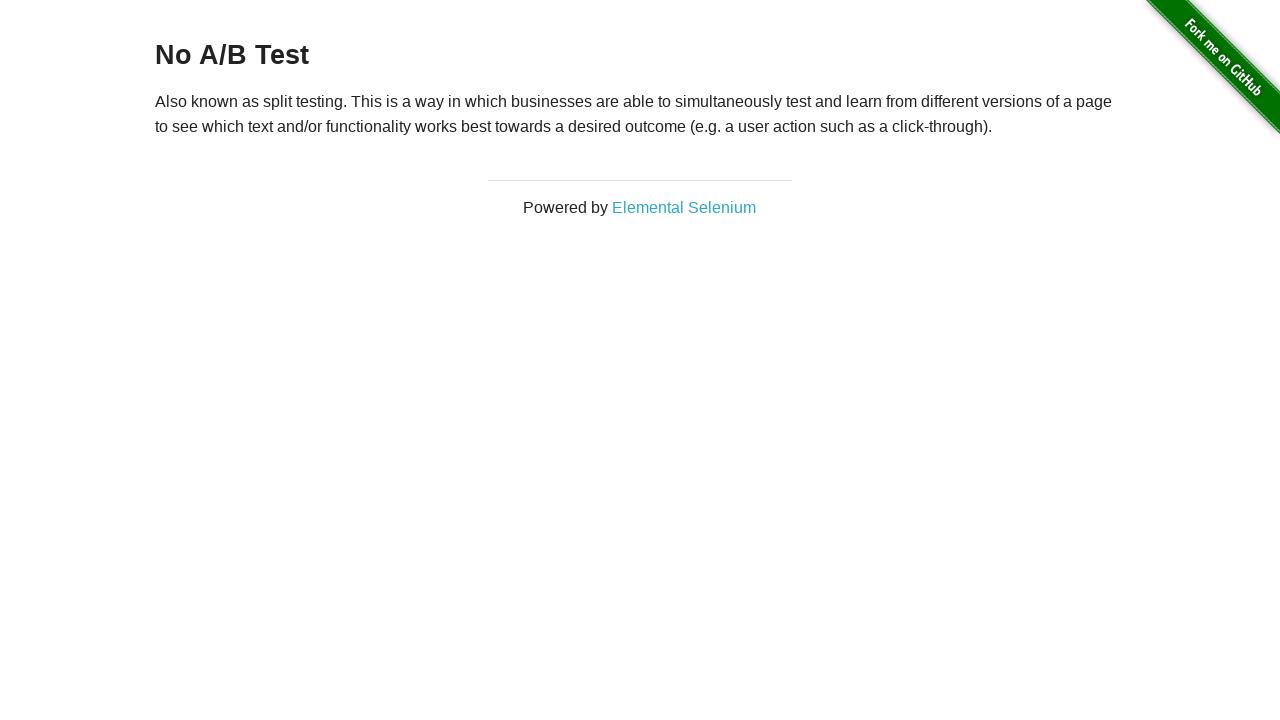

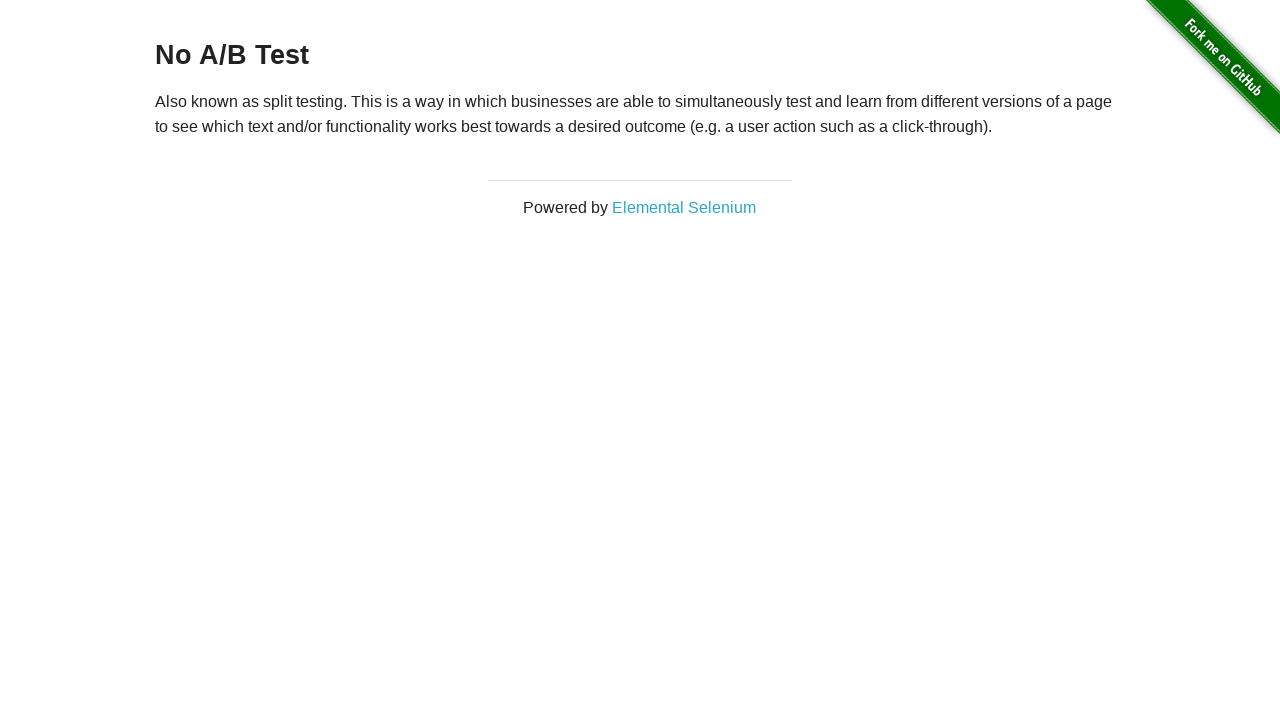